Tests geolocation functionality by setting the browser's location to Berlin coordinates (52.5043, 13.4501) and verifying that the location detection website displays "Berlin" in the address

Starting URL: https://my-location.org/

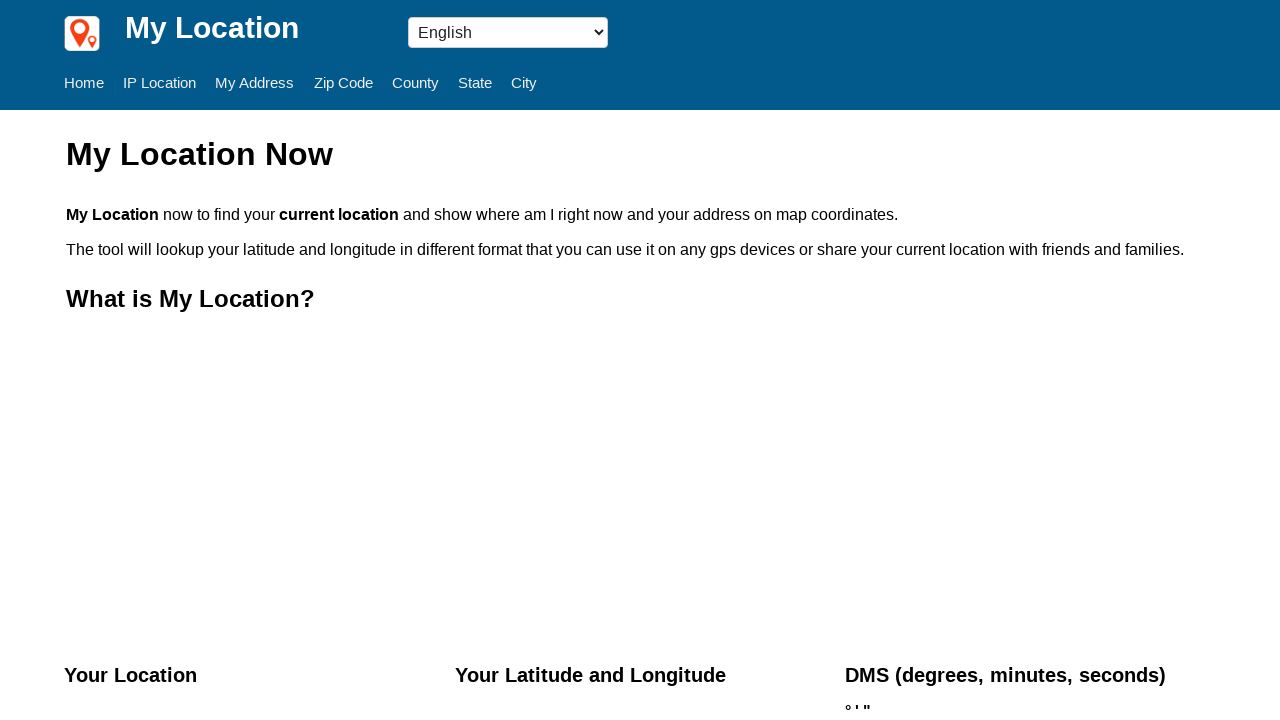

Granted geolocation permissions to the browser context
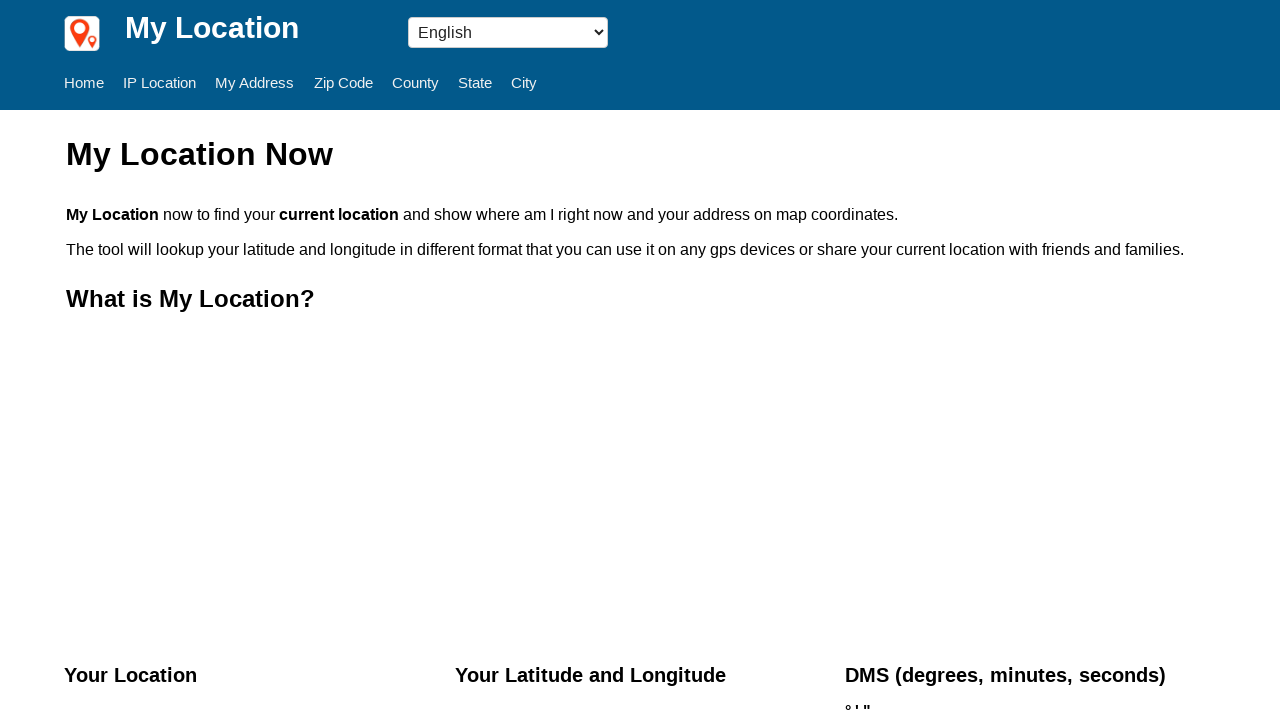

Set geolocation to Berlin coordinates (52.5043, 13.4501)
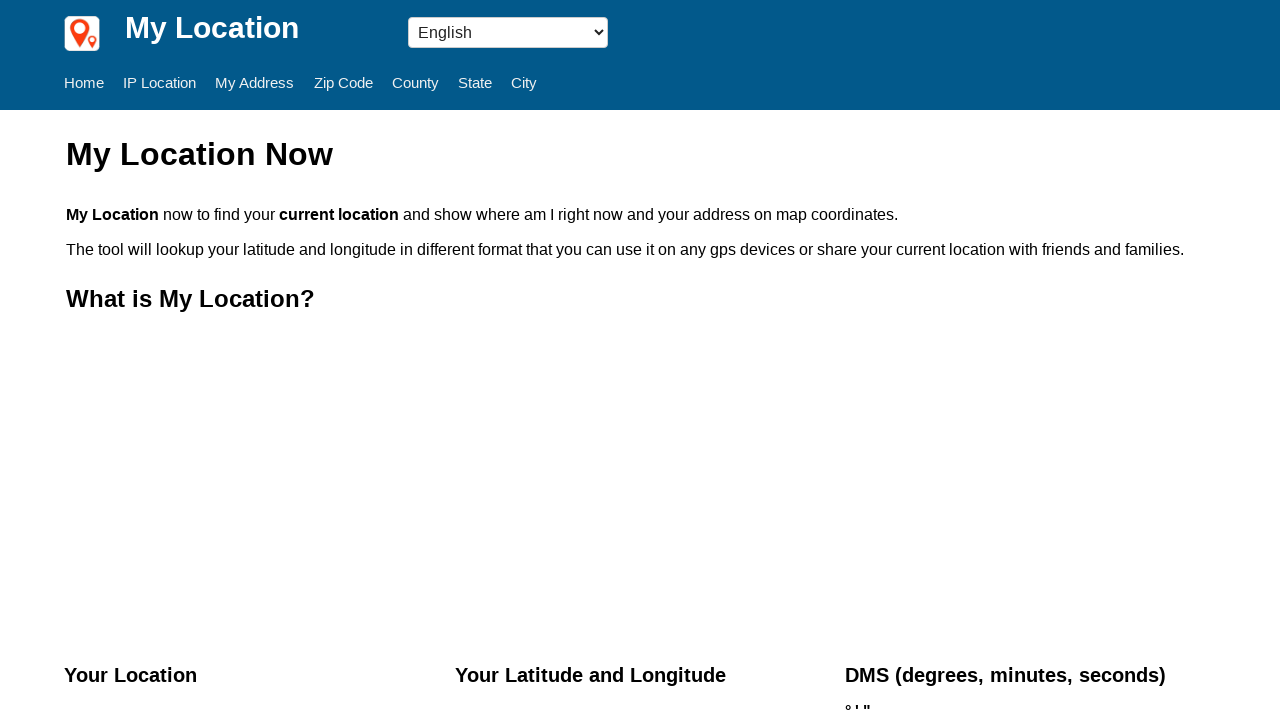

Navigated to https://my-location.org/
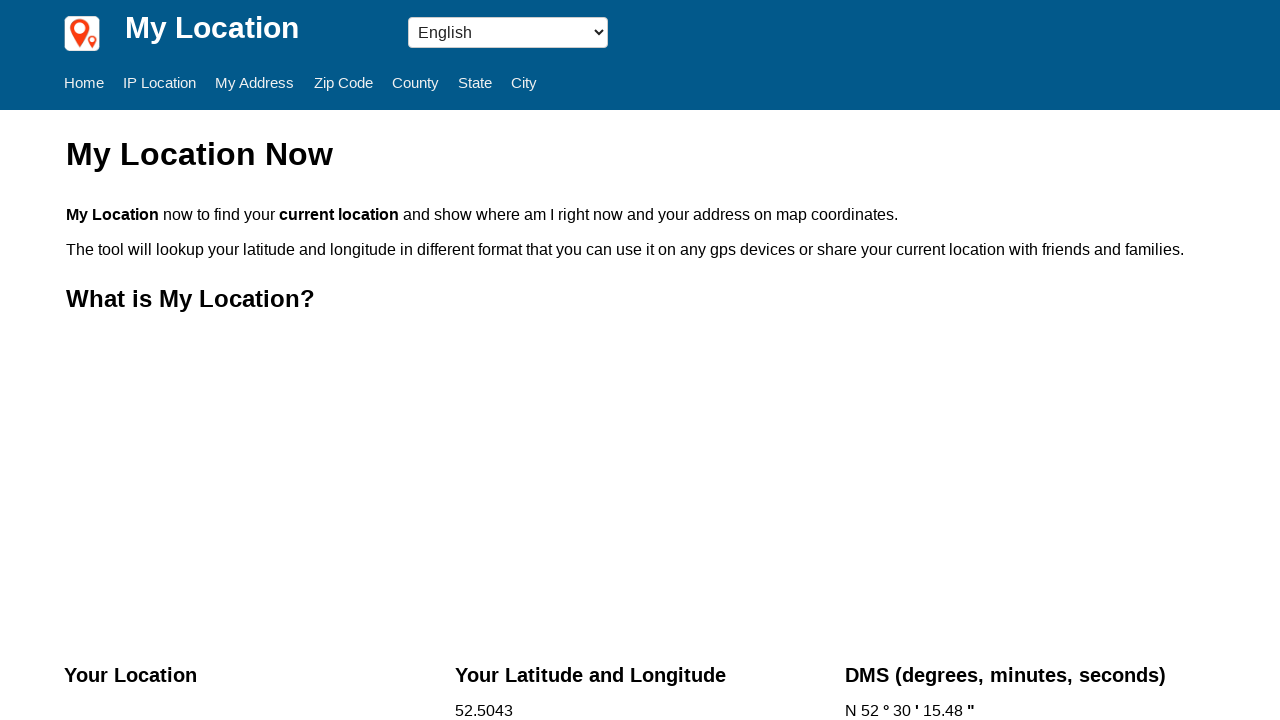

Address element (#address) became visible
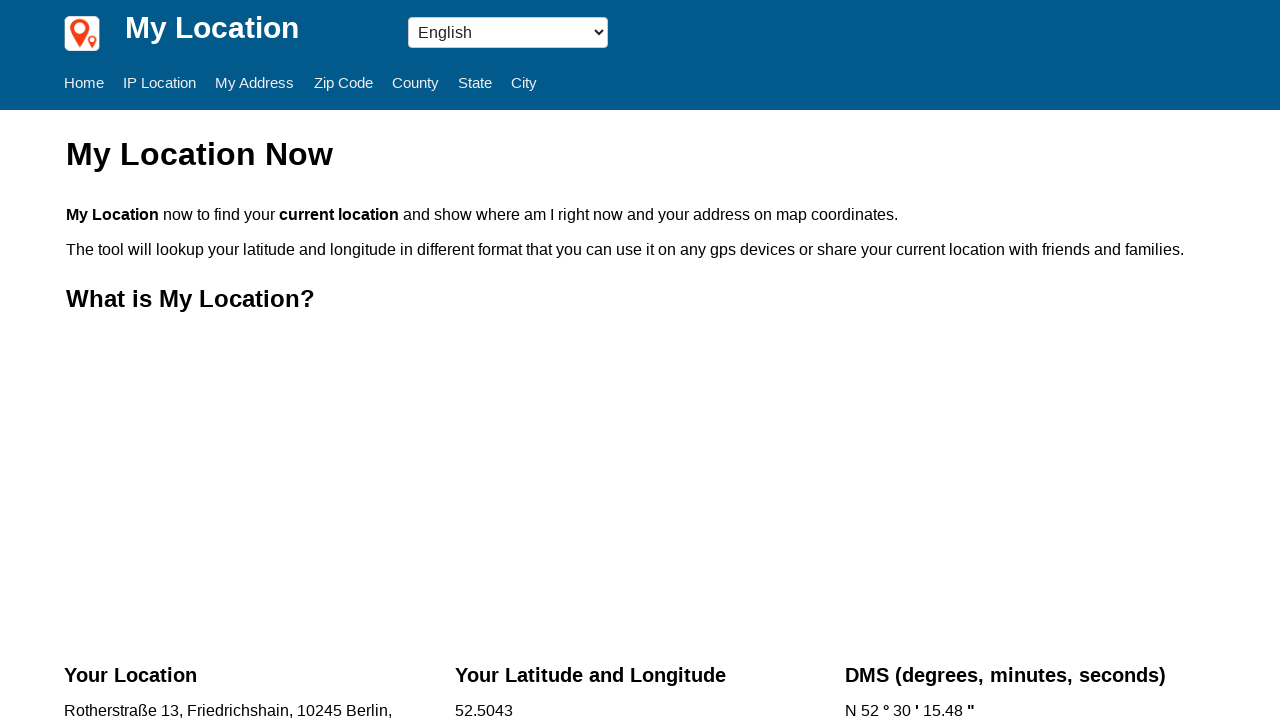

Retrieved address text content
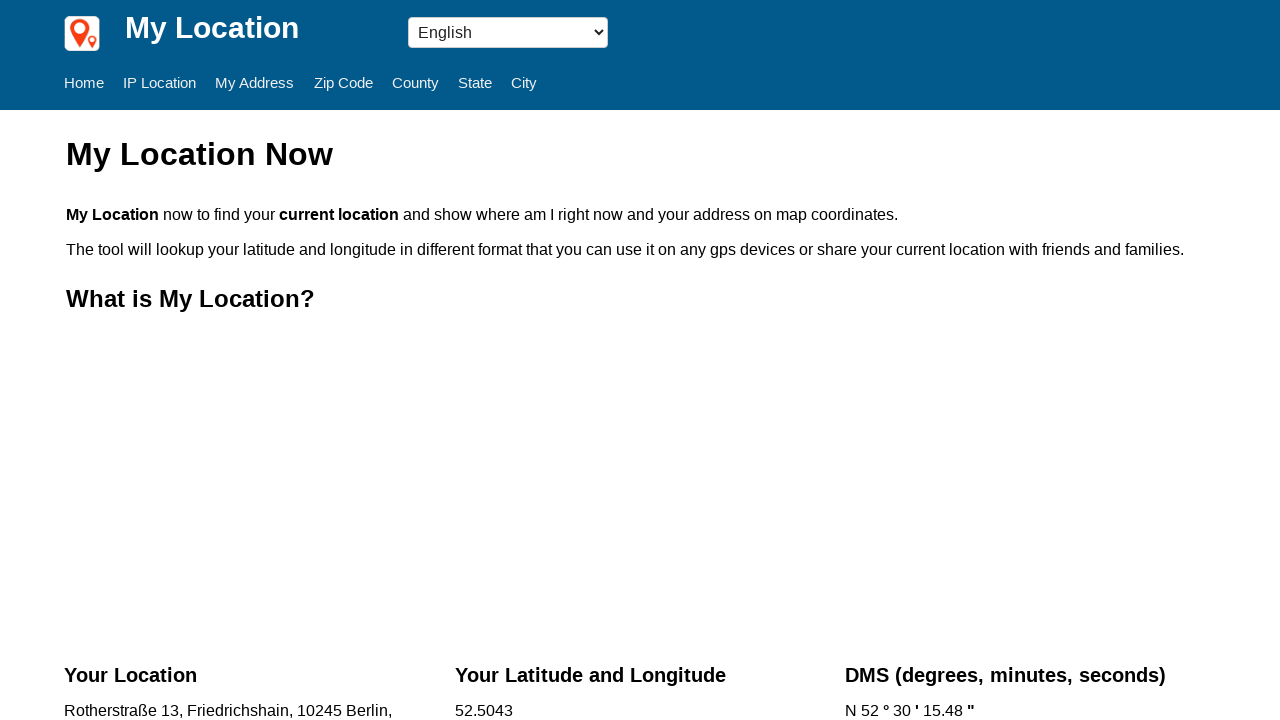

Verified that 'Berlin' is displayed in the address
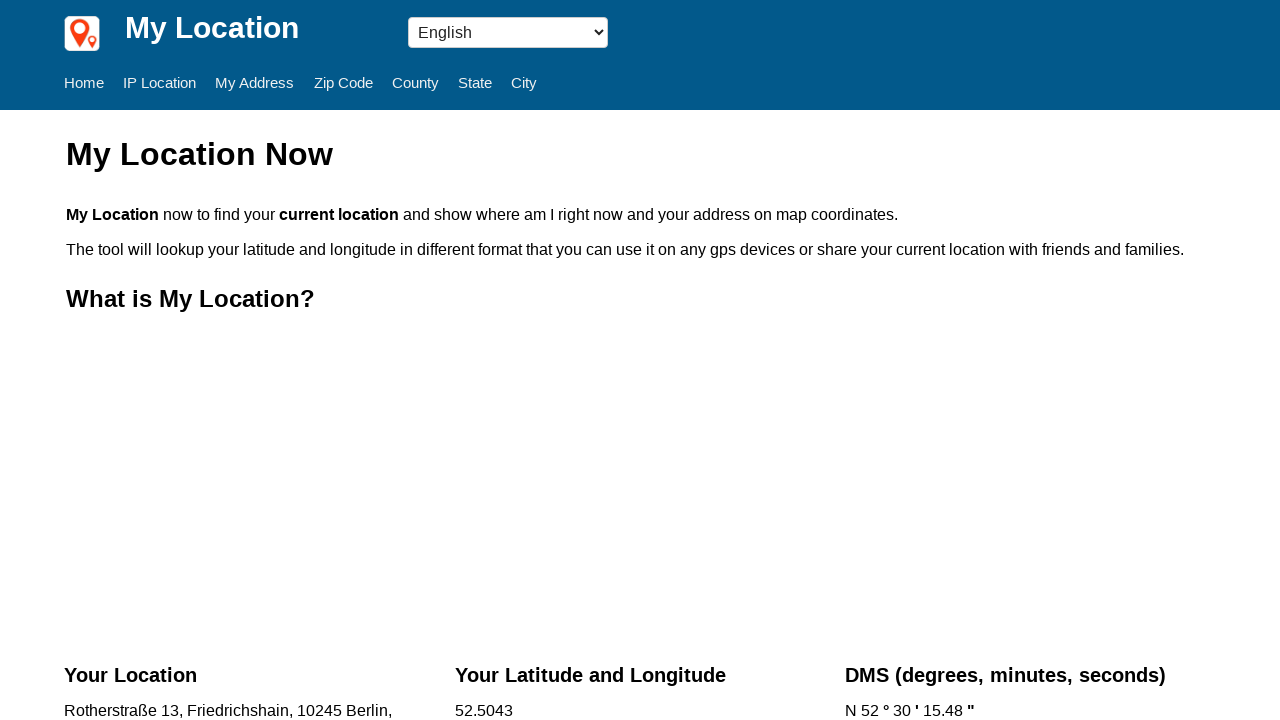

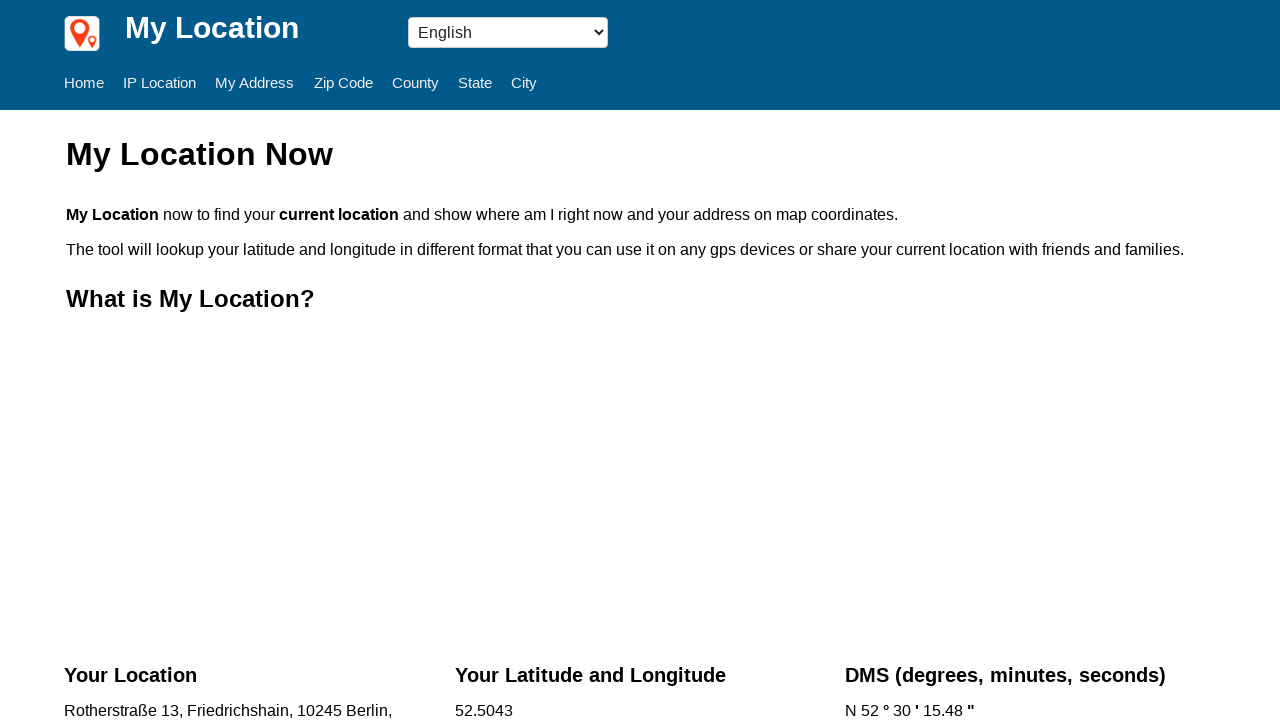